Tests keyboard input functionality by clicking on a name field, entering text, and clicking a button on the Formy keypress practice page

Starting URL: https://formy-project.herokuapp.com/keypress

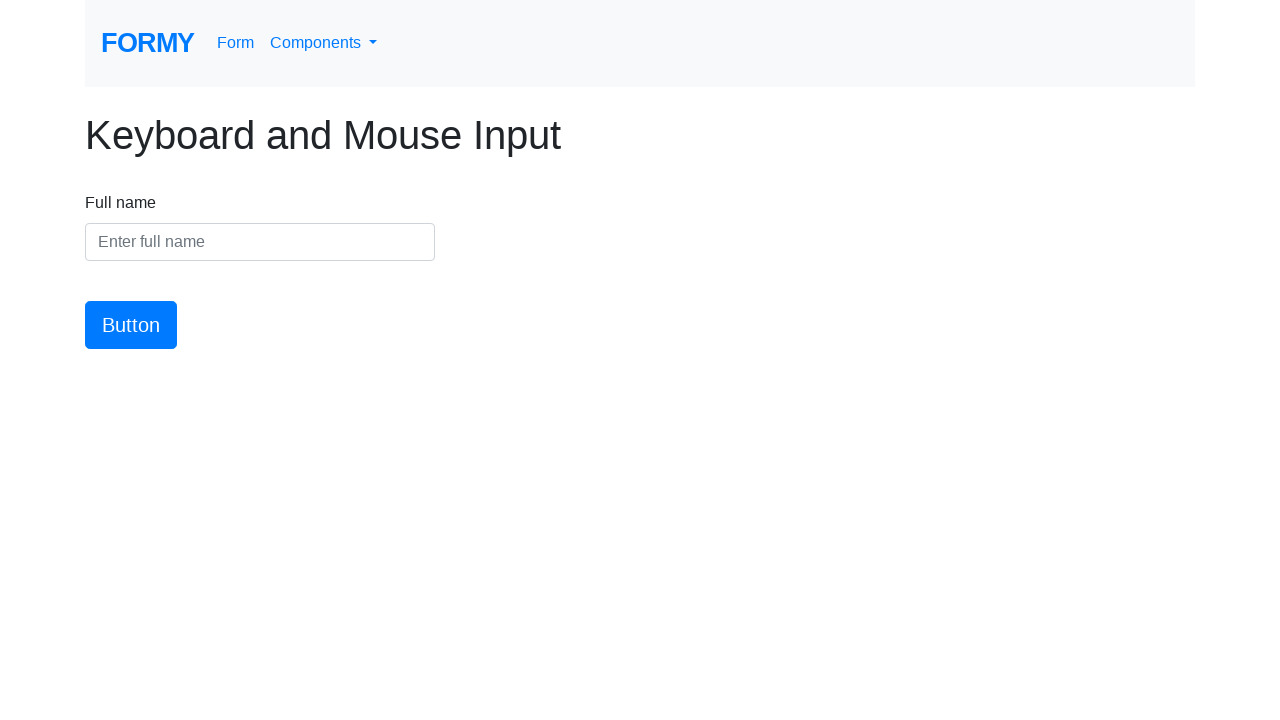

Clicked on the name input field at (260, 242) on #name
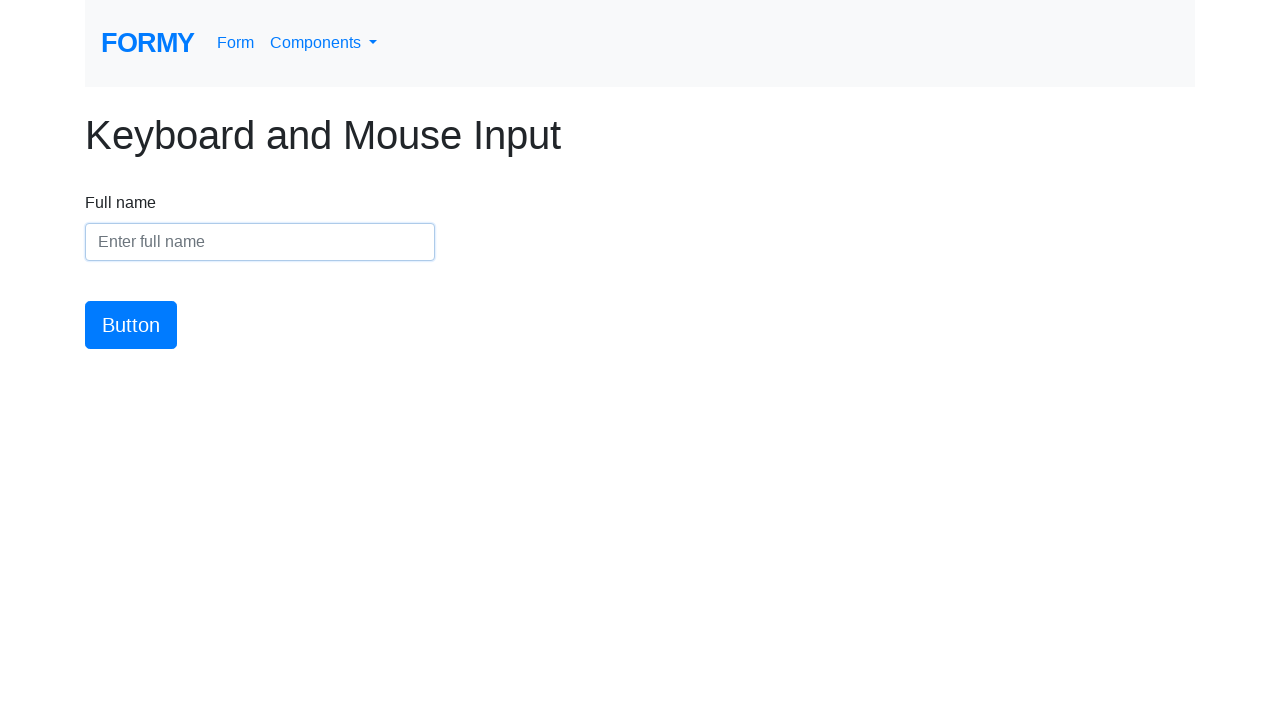

Entered 'Mandeep Singh' into the name field on #name
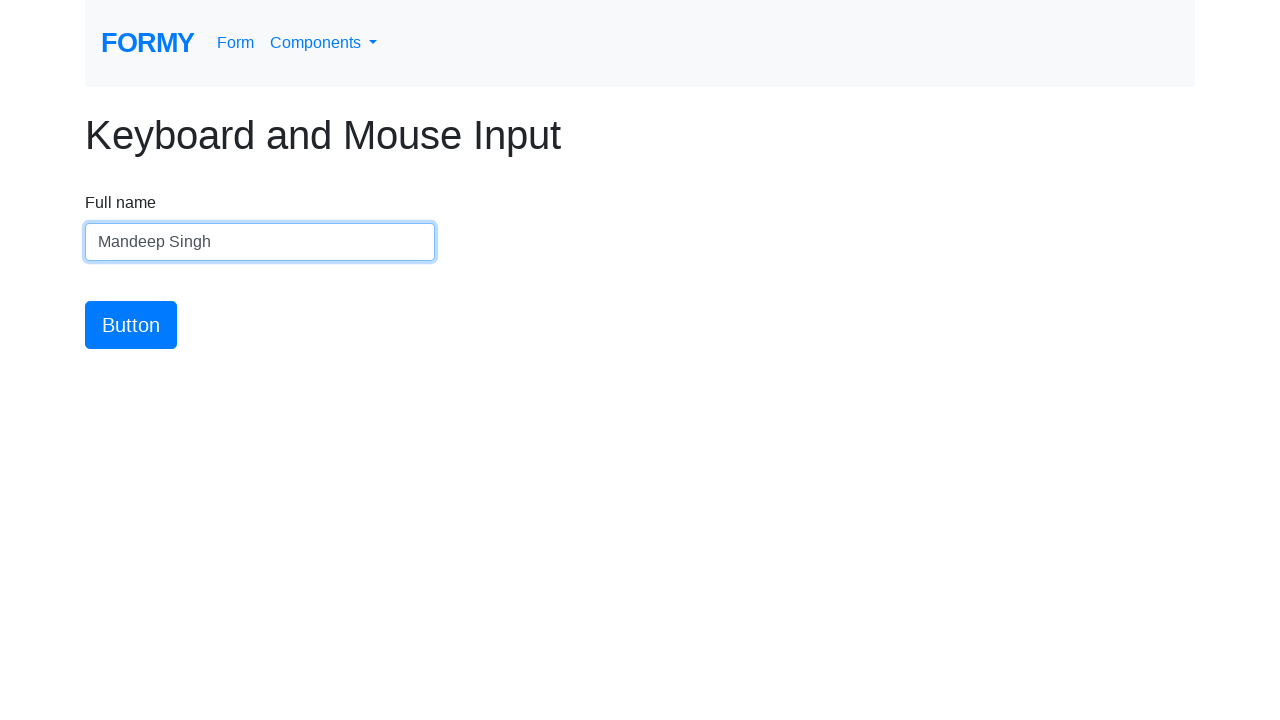

Clicked the submit button at (131, 325) on #button
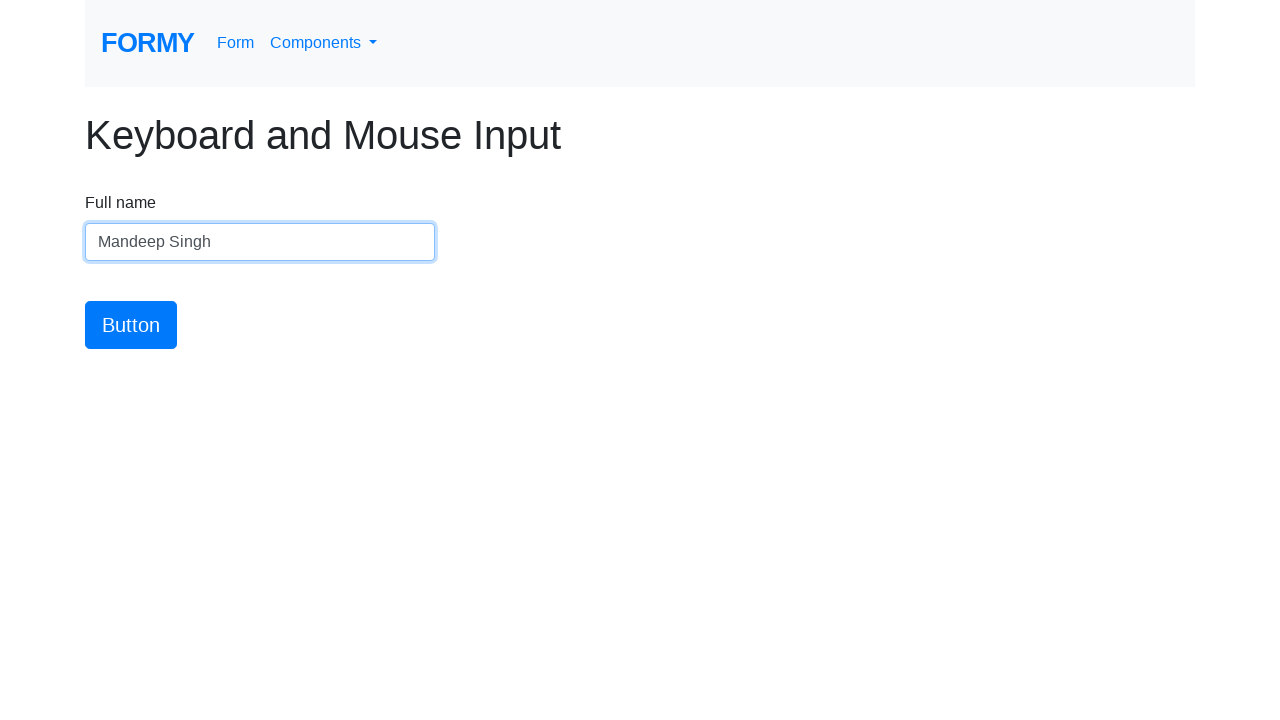

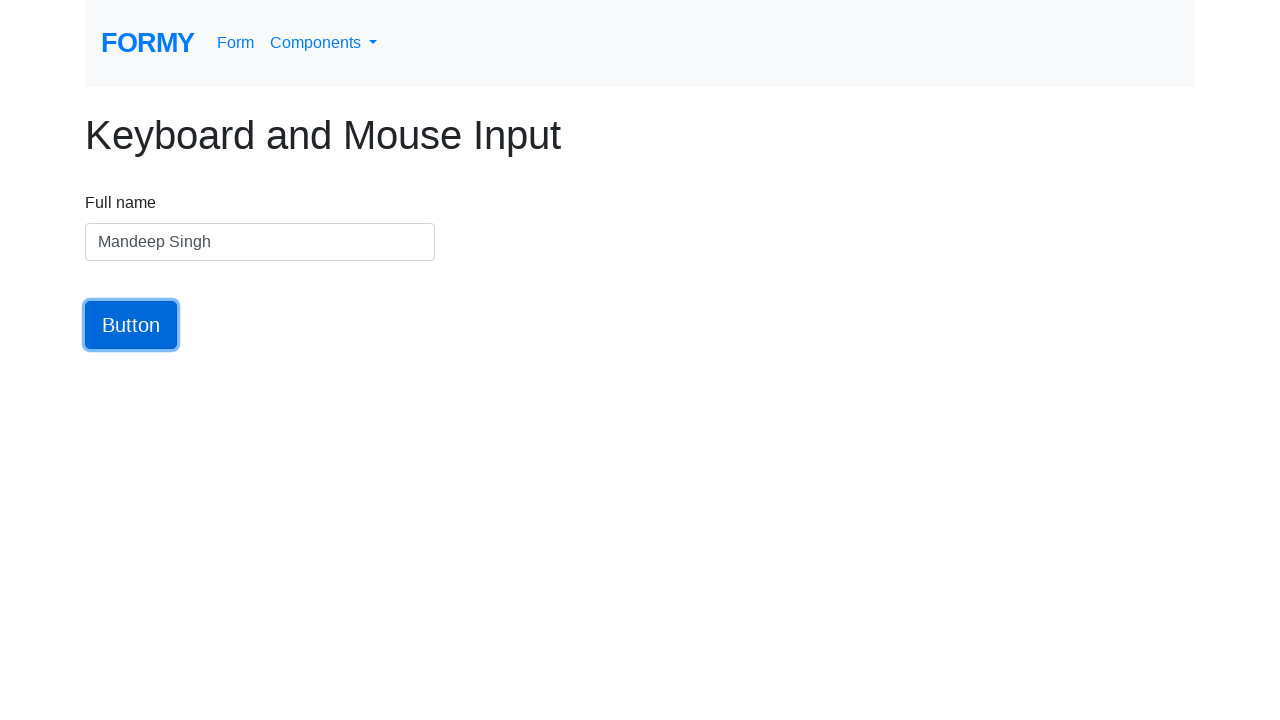